Tests hover and scrolling functionality by scrolling to a mouse hover element, hovering over it, and clicking the "Top" link to scroll back up.

Starting URL: https://rahulshettyacademy.com/AutomationPractice/

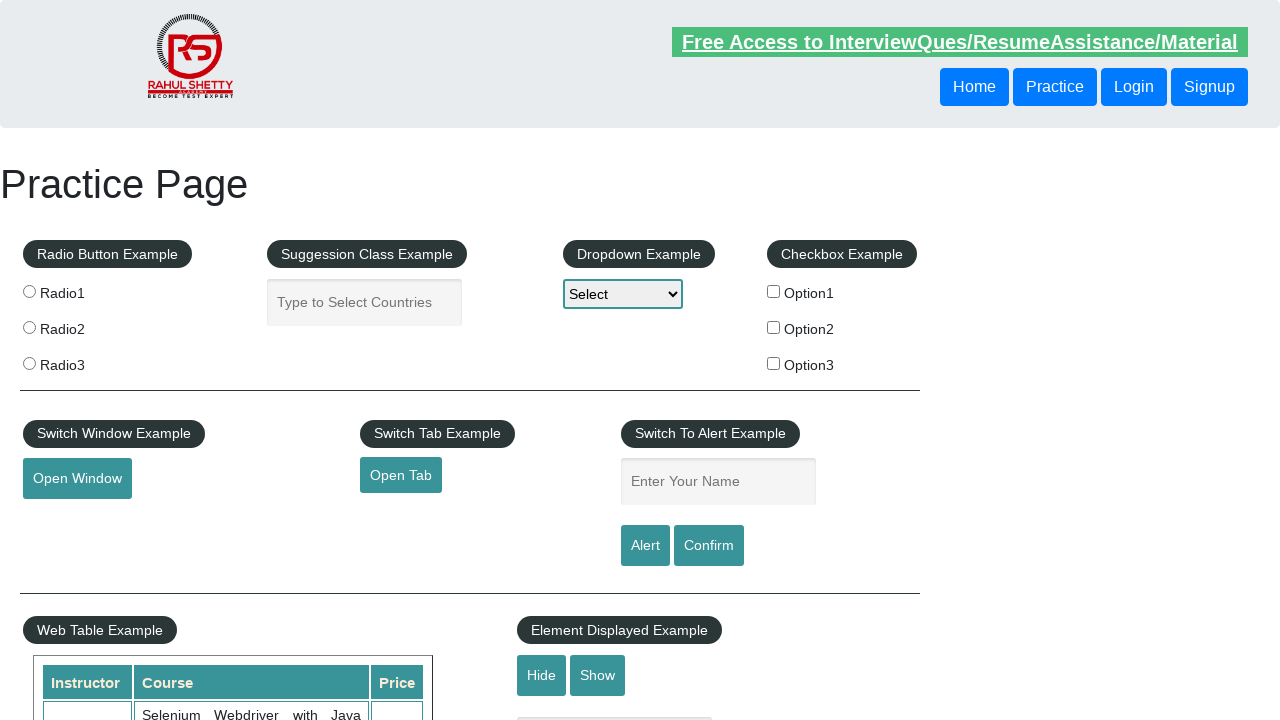

Scrolled to mouse hover element into view
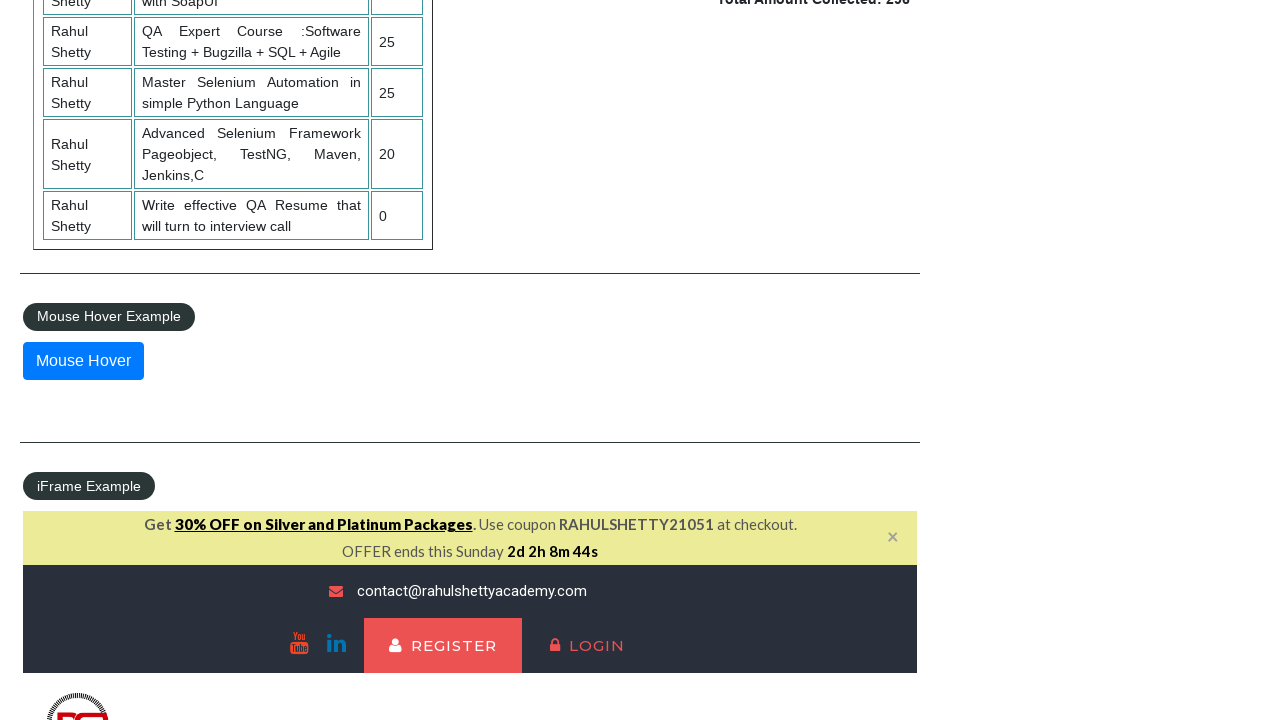

Hovered over the mouse hover element at (83, 361) on #mousehover
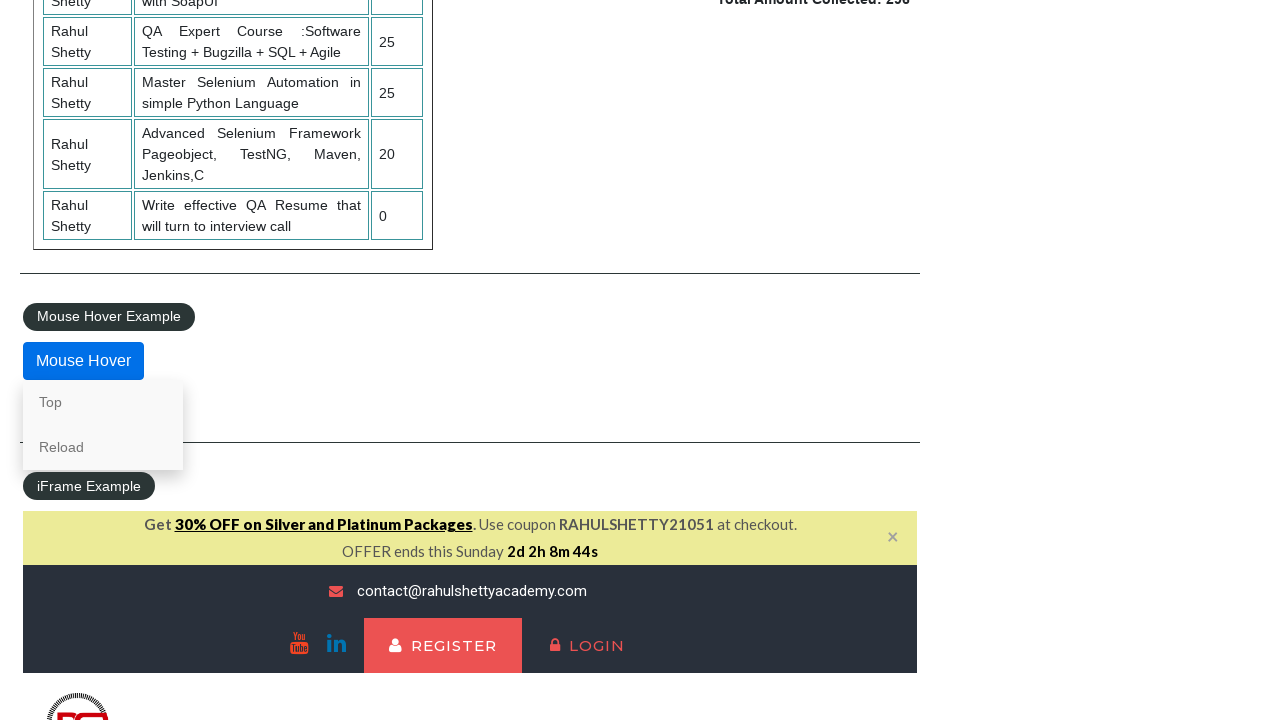

Clicked on the 'Top' link to scroll back to the top at (103, 402) on a:text('Top')
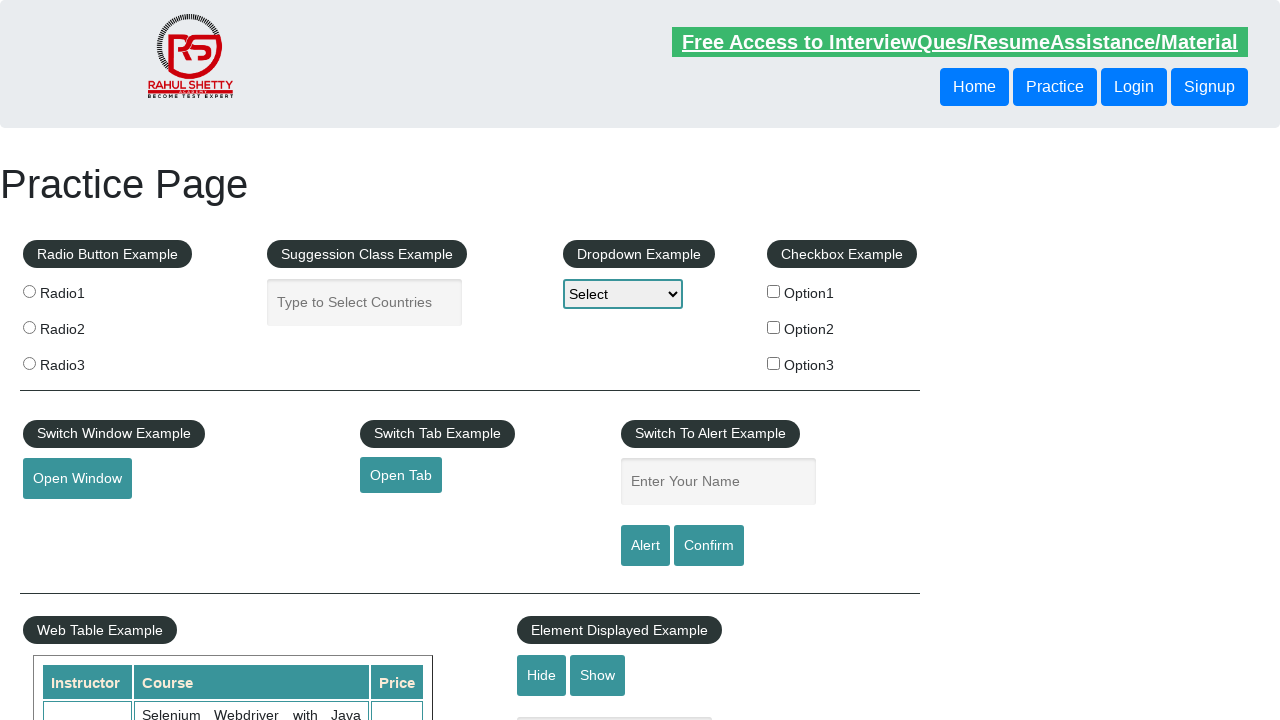

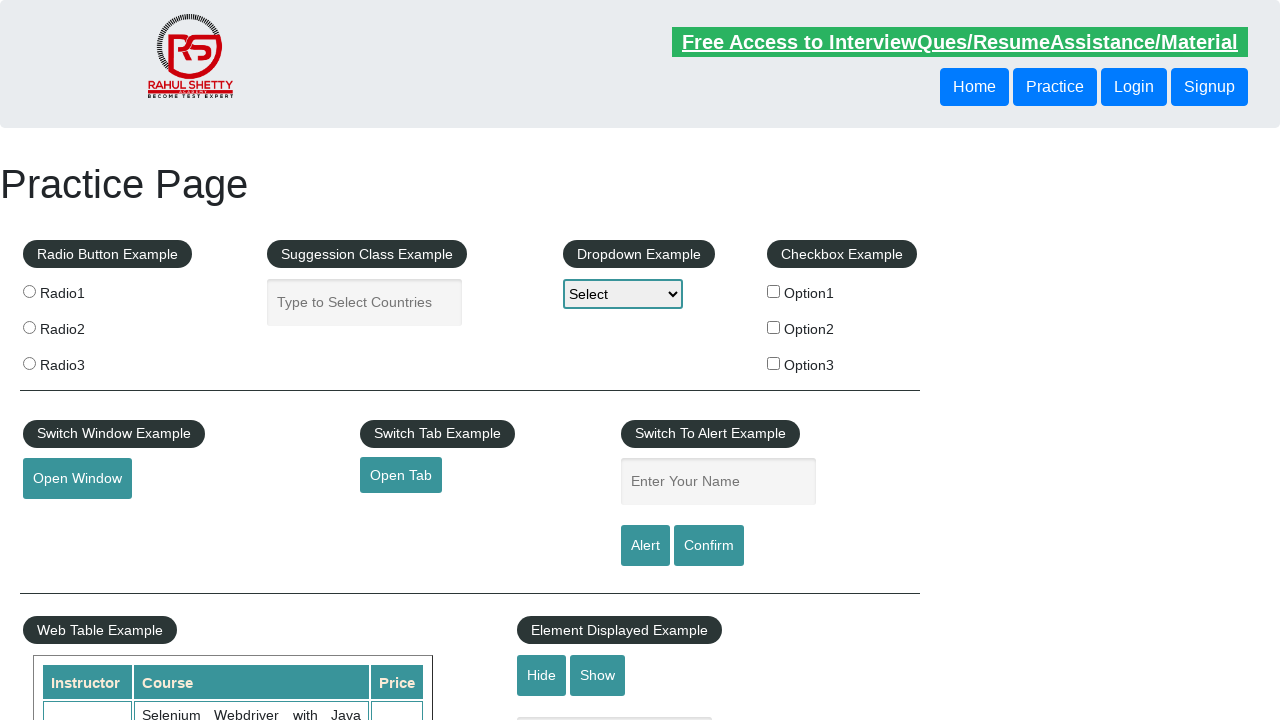